Tests JavaScript executor functionality by switching to an iframe, triggering a JavaScript function that shows an alert, accepting the alert, and highlighting a button element

Starting URL: https://www.w3schools.com/jsref/tryit.asp?filename=tryjsref_alert

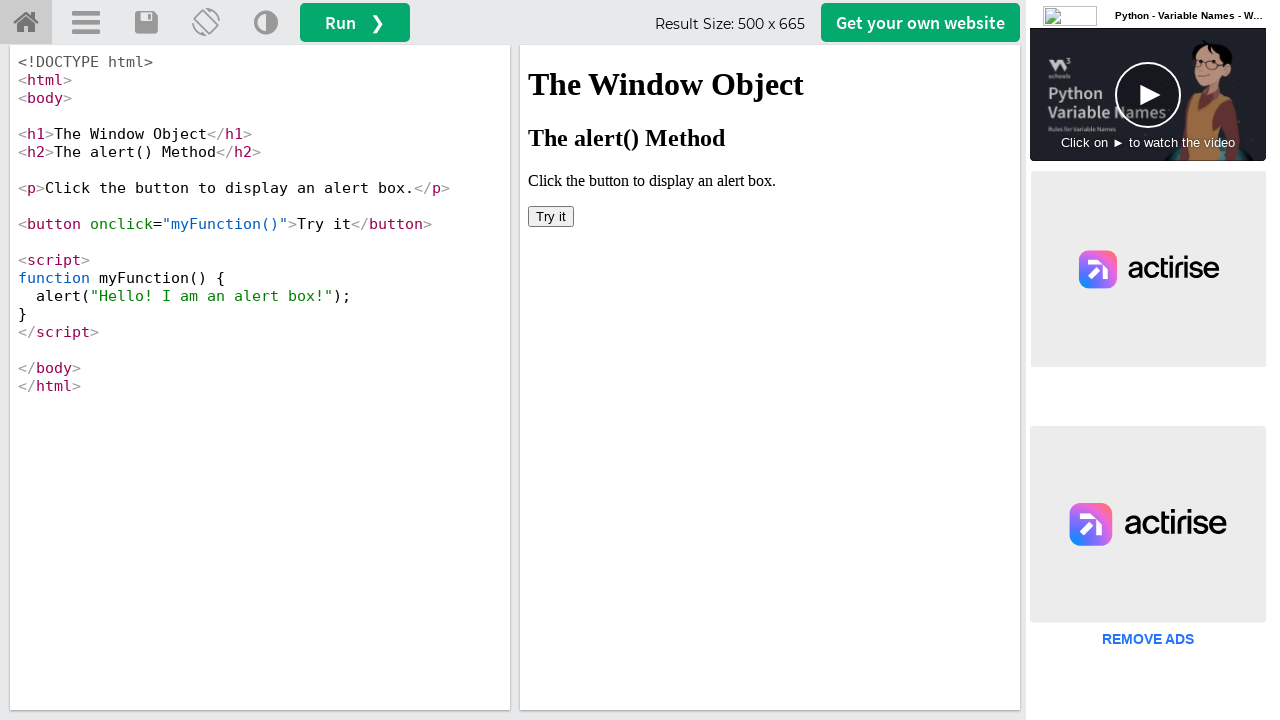

Located iframe with ID 'iframeResult'
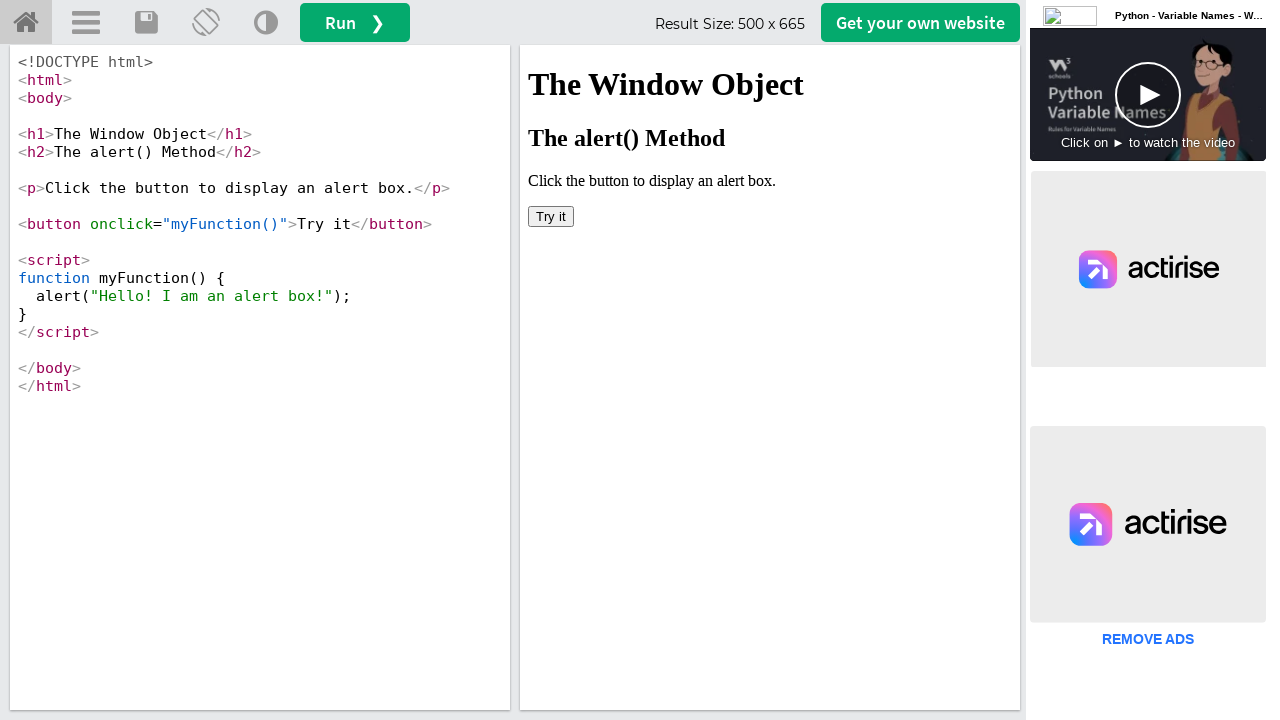

Clicked button to trigger alert at (551, 216) on #iframeResult >> internal:control=enter-frame >> button
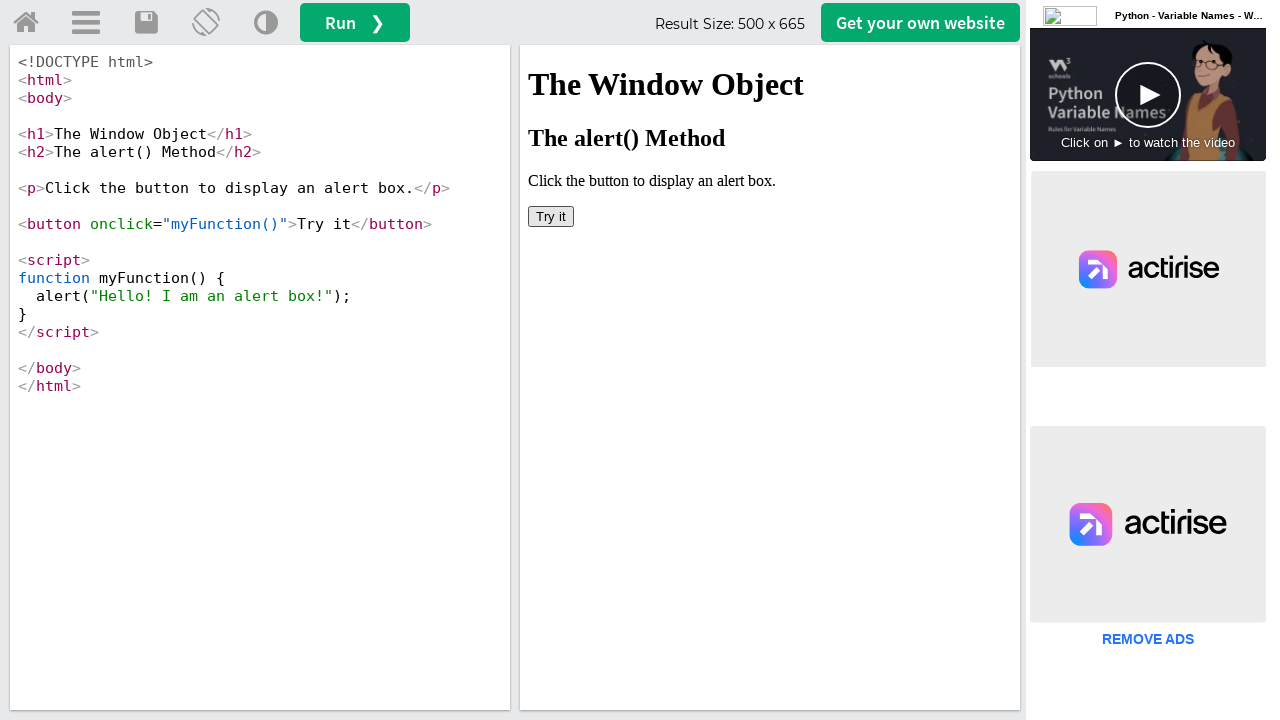

Set up alert dialog handler to accept alerts
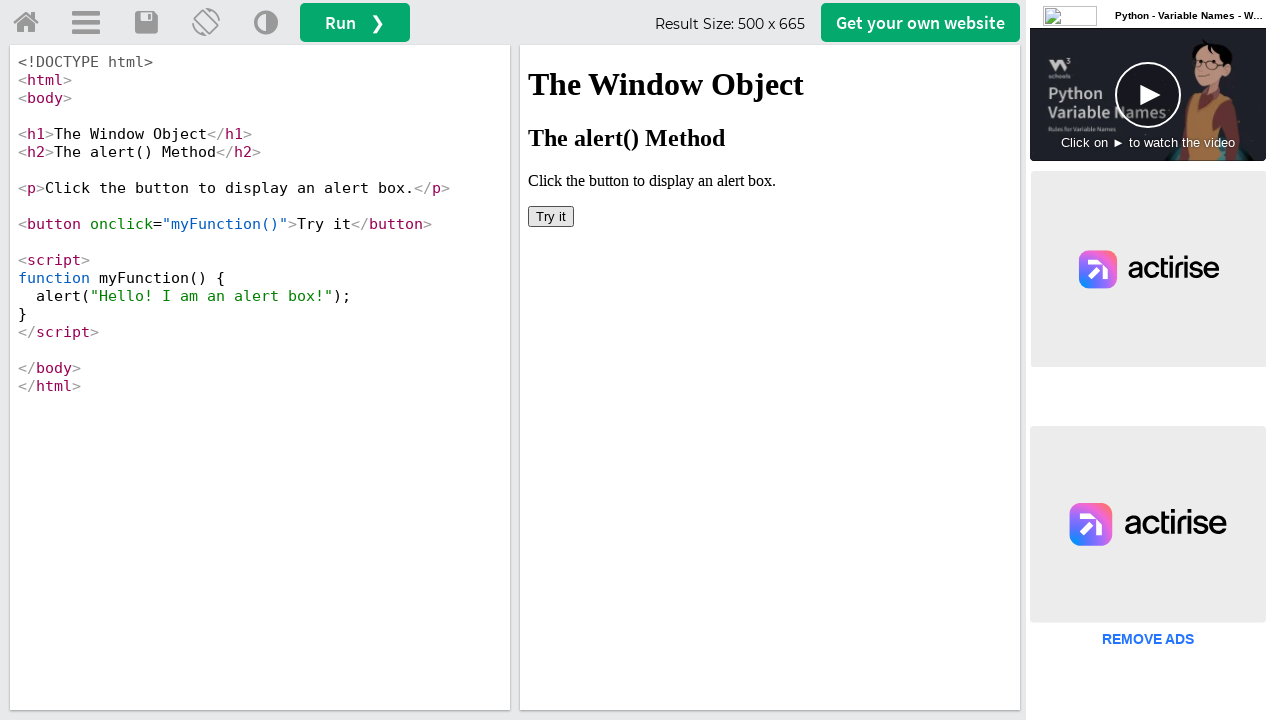

Waited 500ms for UI updates after alert acceptance
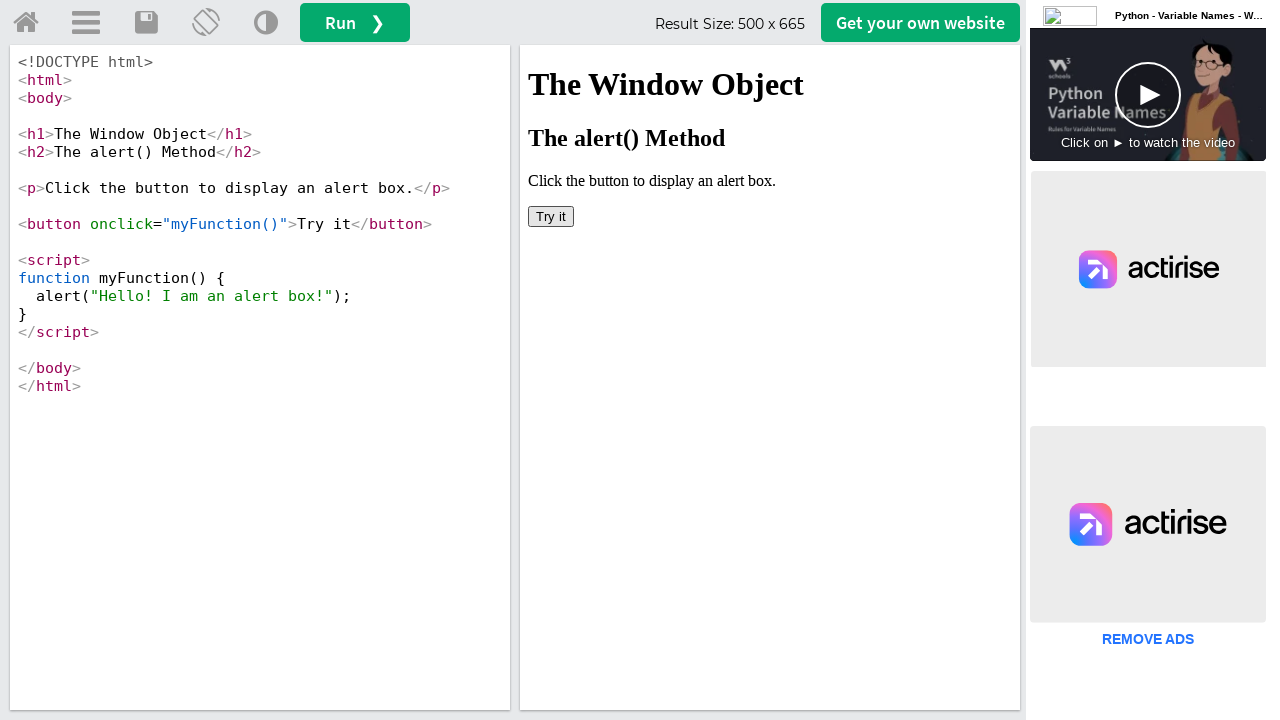

Highlighted button element by setting background color to red
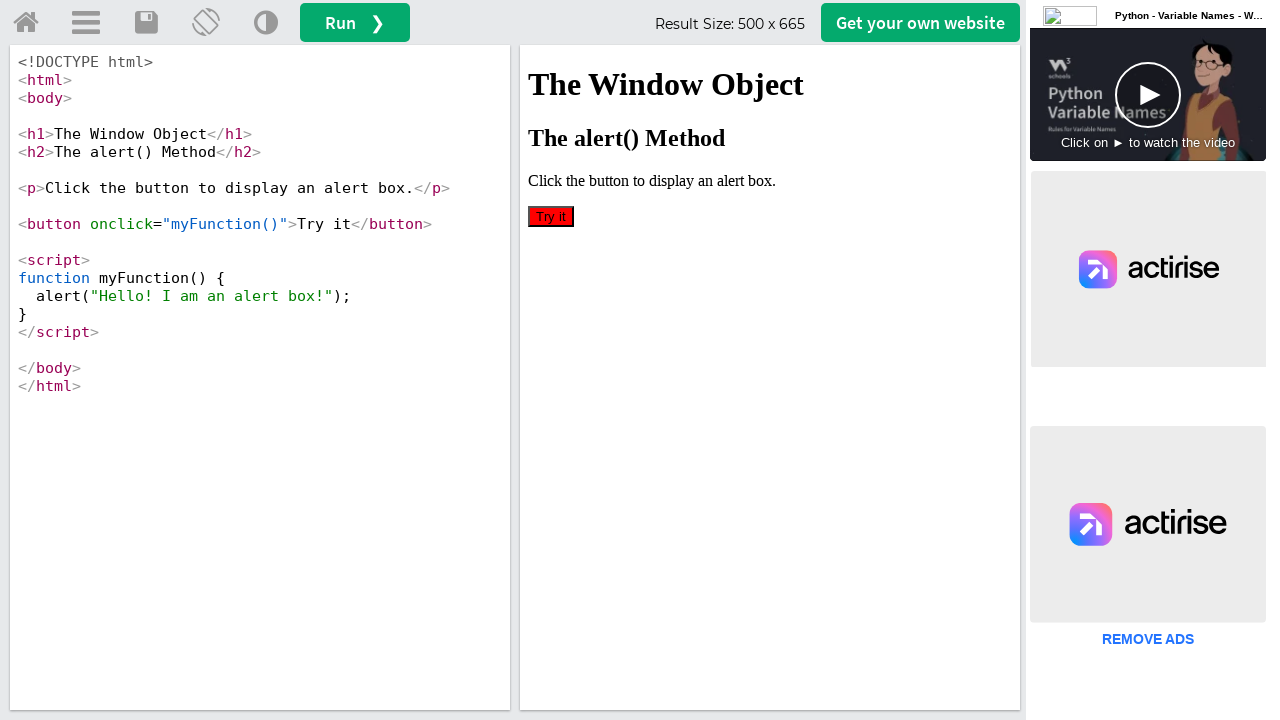

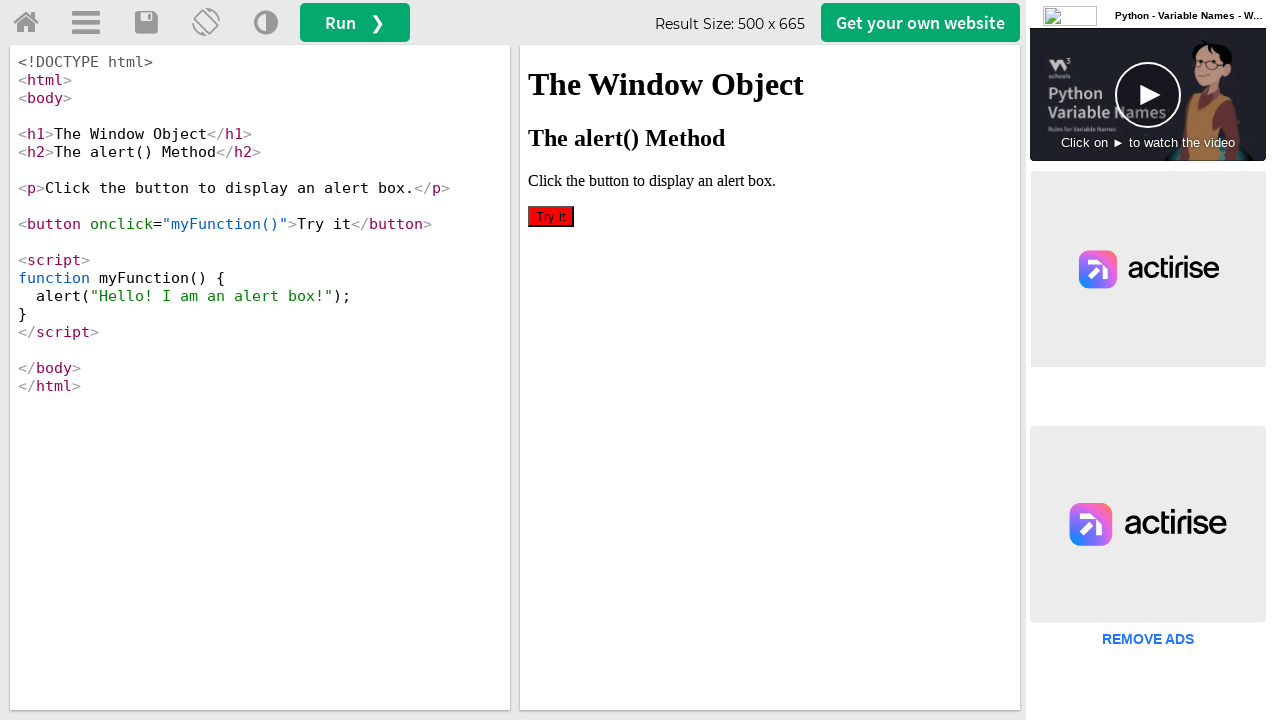